Tests various dropdown and checkbox interactions on a flight booking form, including selecting senior citizen discount, switching to round trip, and adding multiple adults

Starting URL: https://rahulshettyacademy.com/dropdownsPractise/

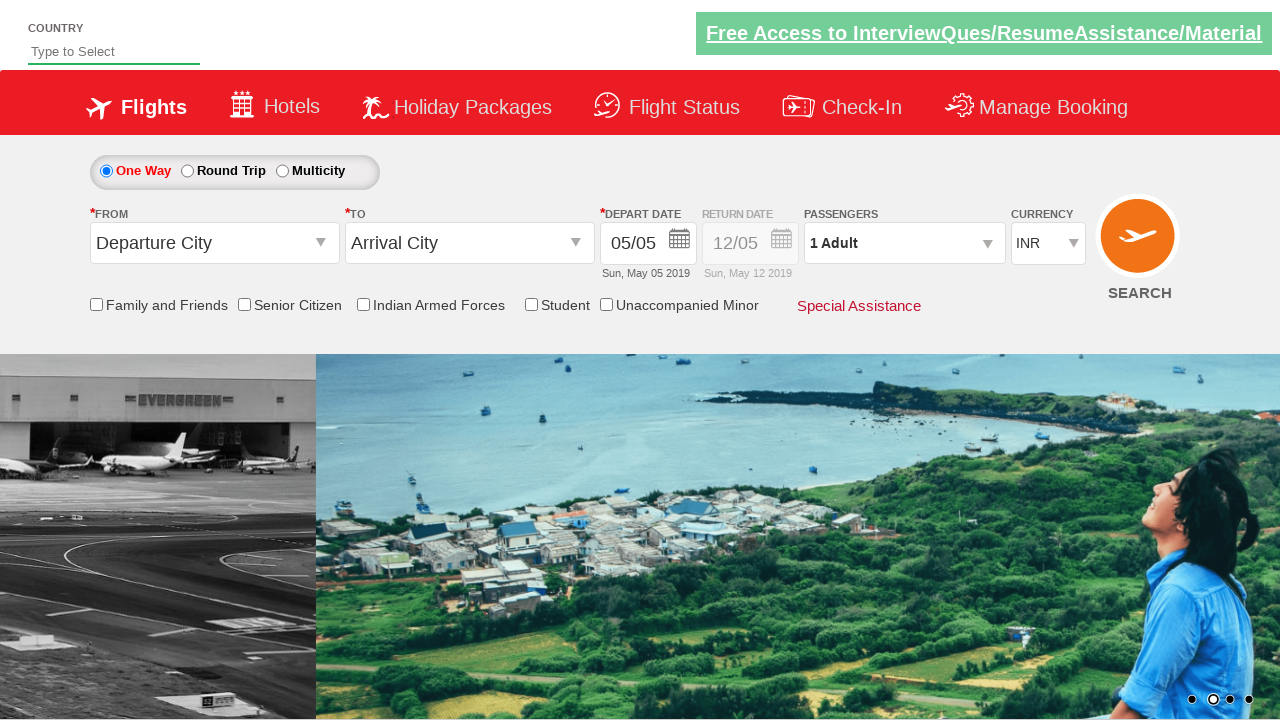

Verified senior citizen discount checkbox is not selected initially
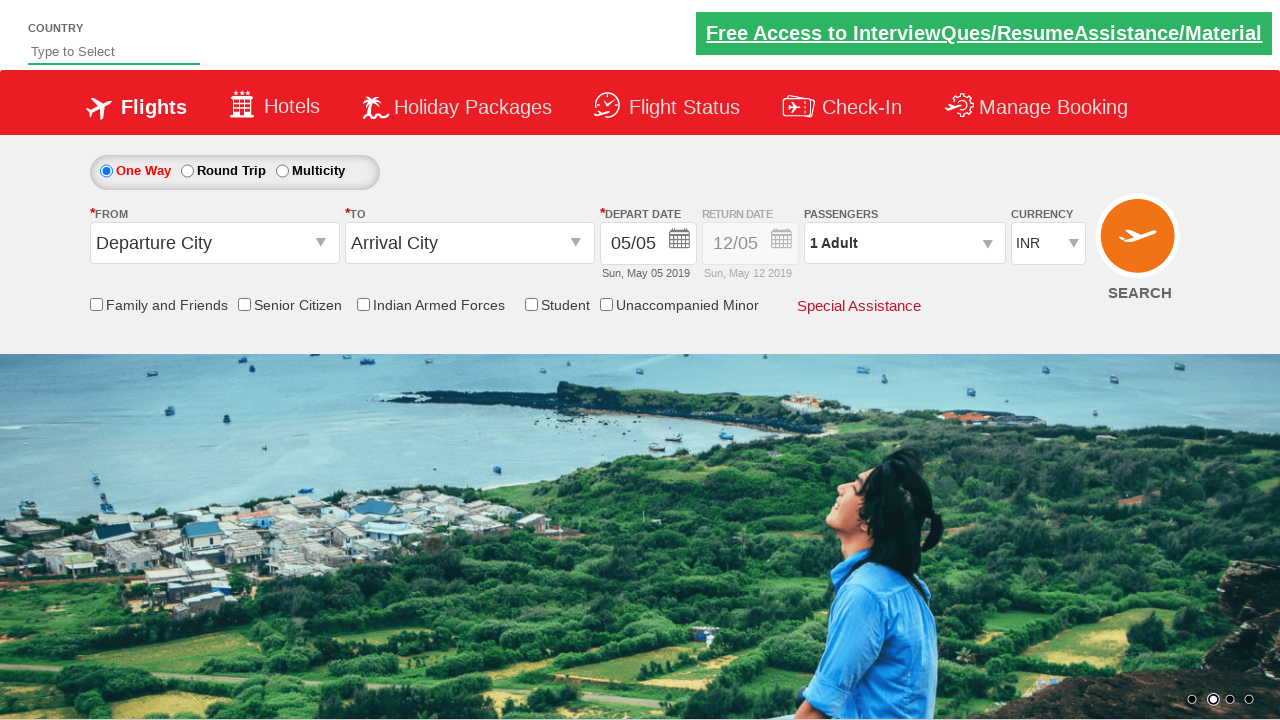

Clicked senior citizen discount checkbox at (244, 304) on input[id*='SeniorCitizenDiscount']
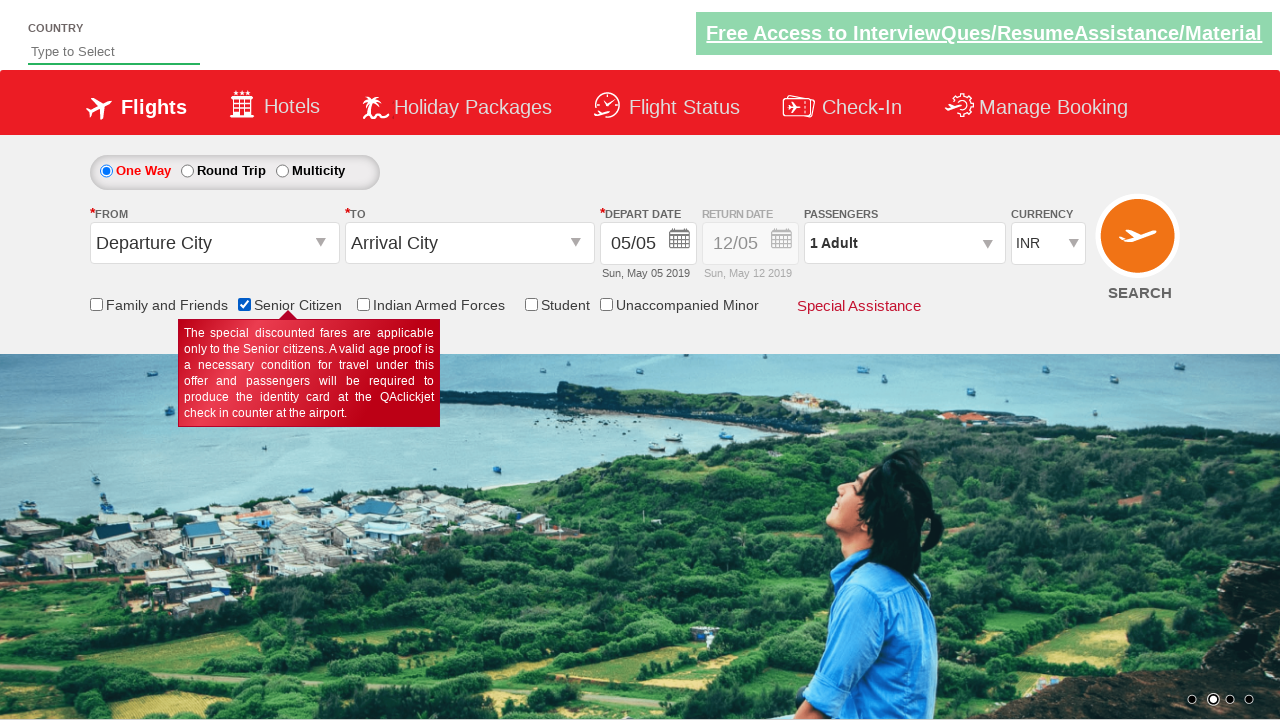

Verified senior citizen discount checkbox is now selected
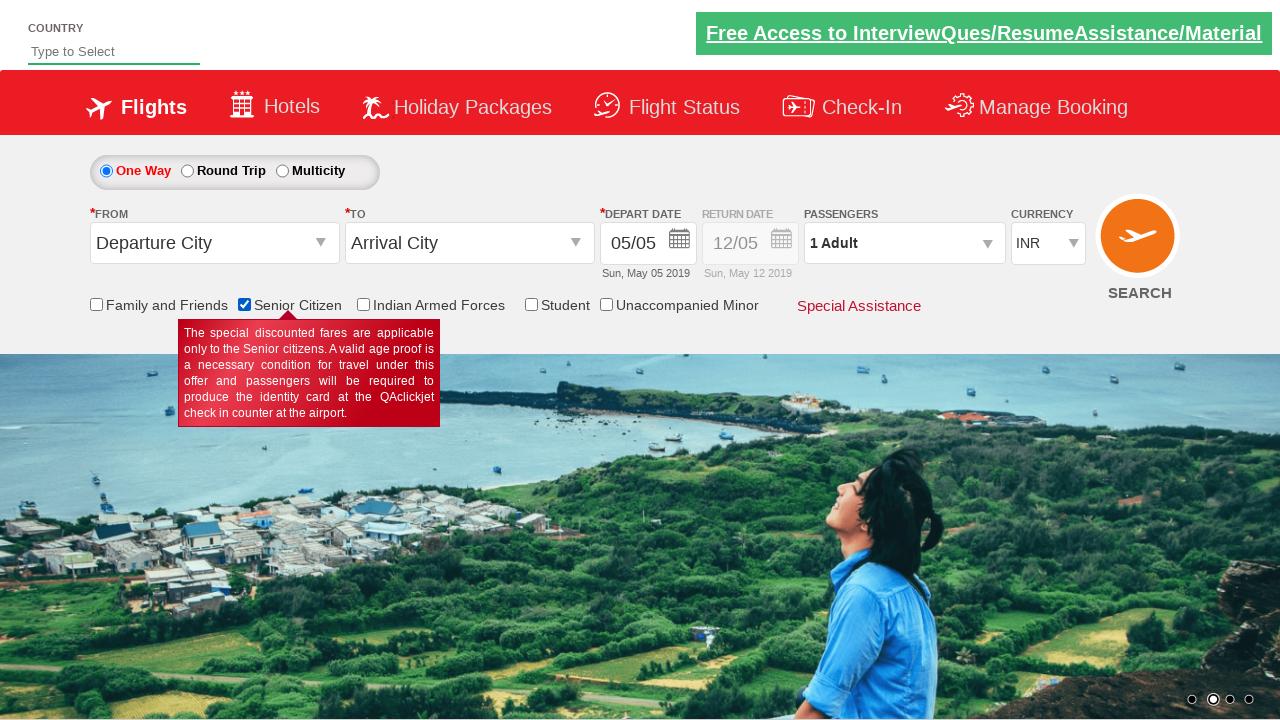

Retrieved initial style attribute of return date div
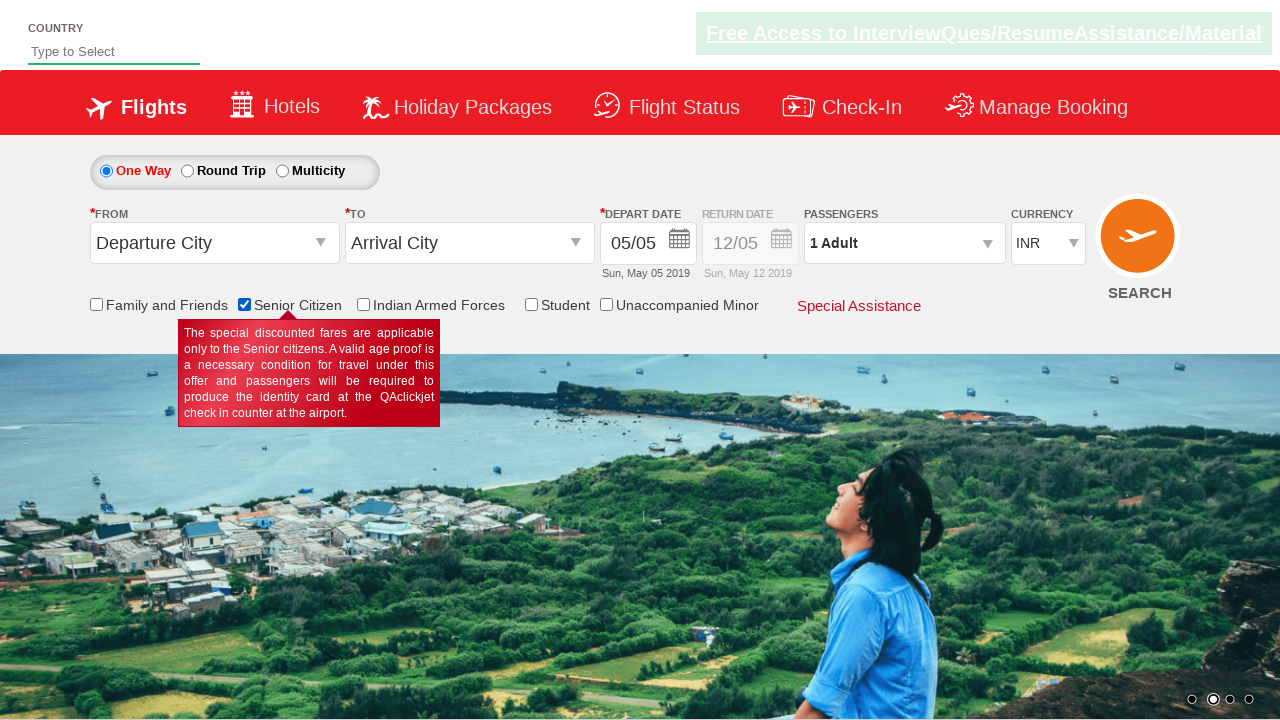

Clicked round trip radio button to switch from one-way to round trip at (187, 171) on #ctl00_mainContent_rbtnl_Trip_1
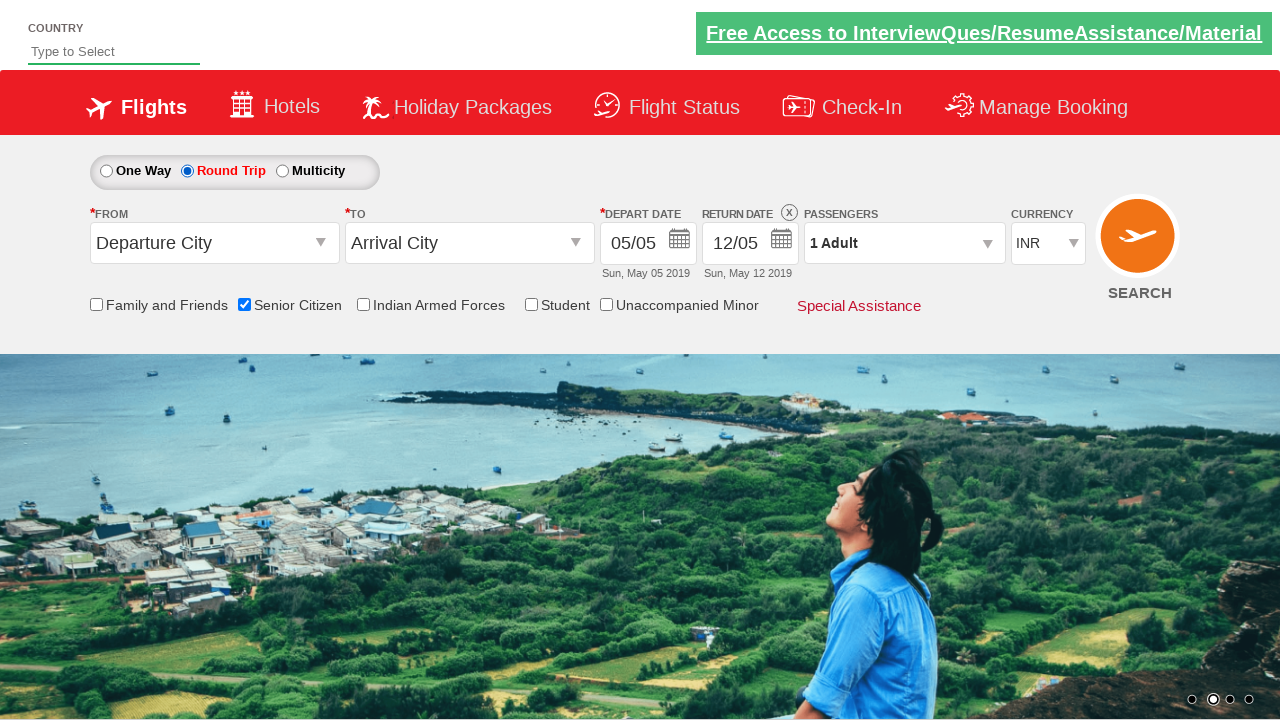

Retrieved updated style attribute of return date div
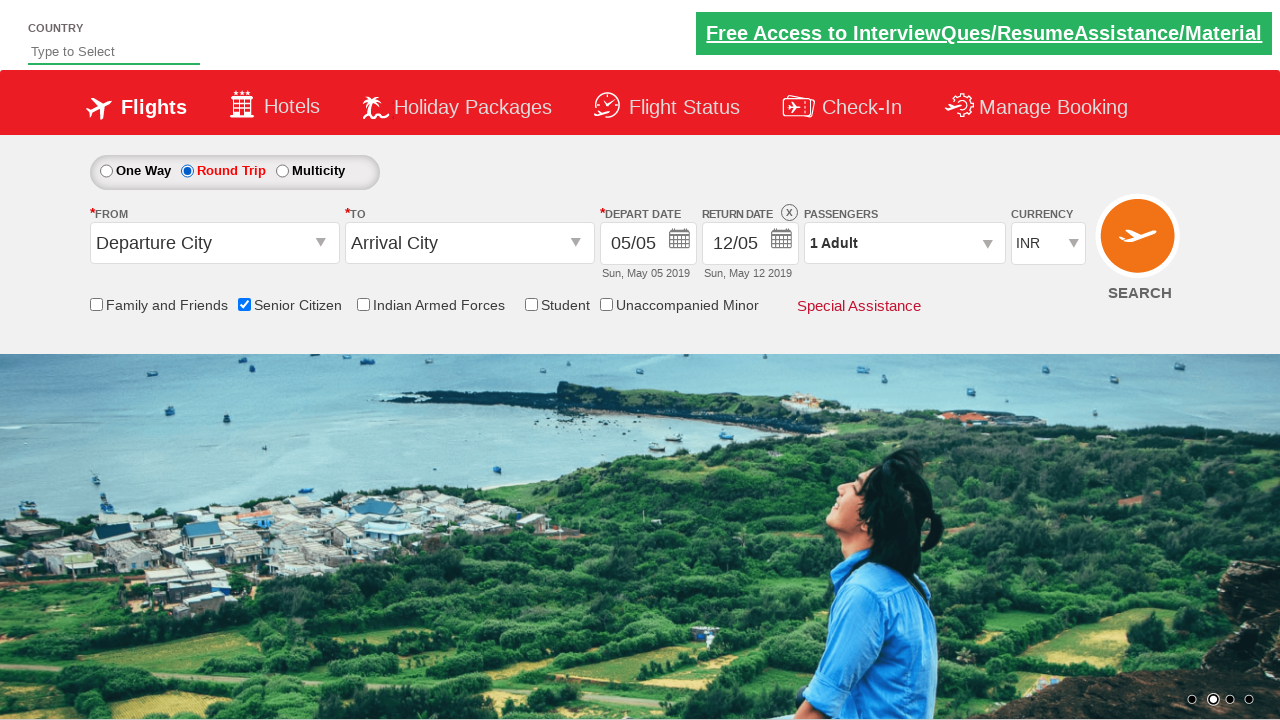

Verified return date field is now enabled after selecting round trip
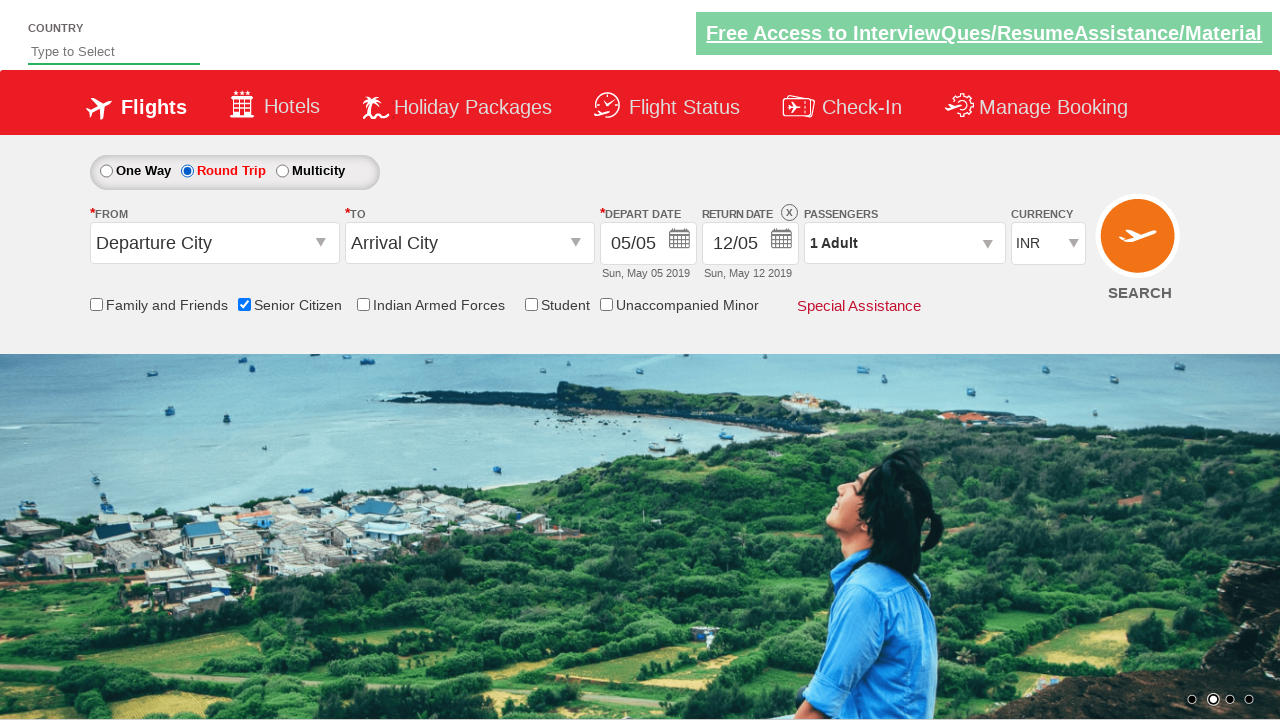

Counted total checkboxes on page: 6
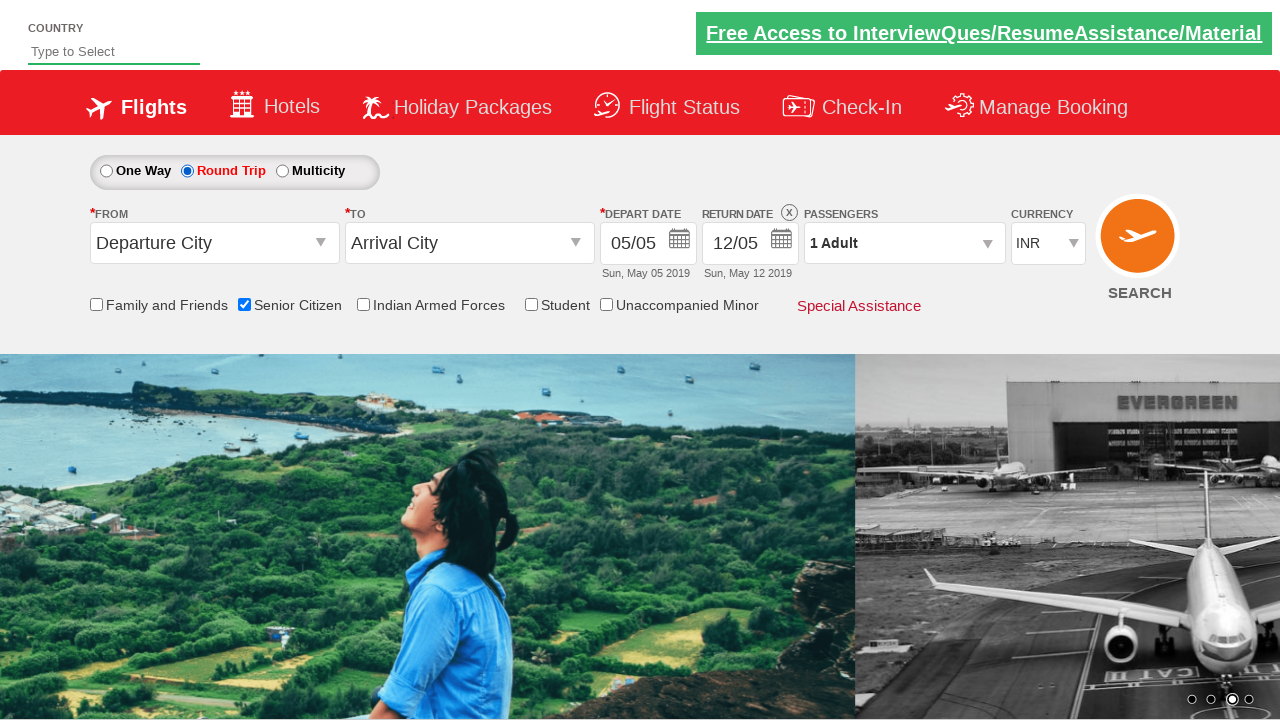

Clicked on passenger info dropdown to open passenger selection at (904, 243) on #divpaxinfo
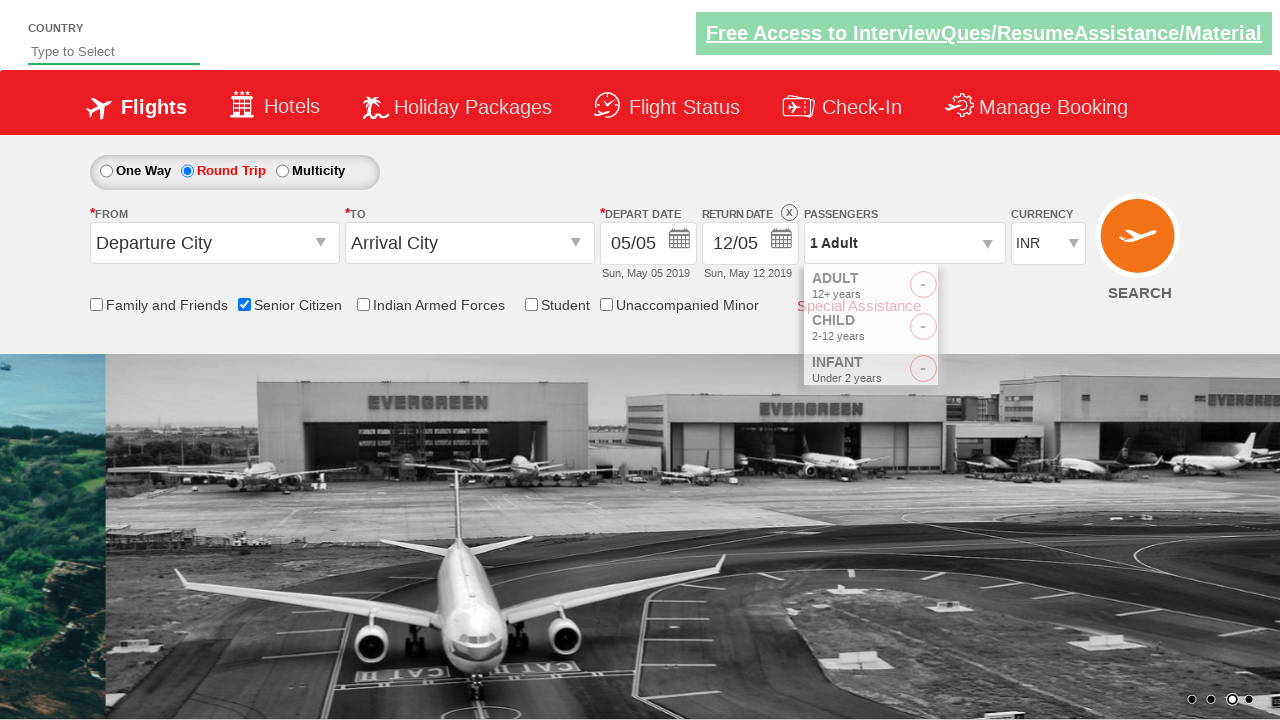

Waited for passenger dropdown to fully load
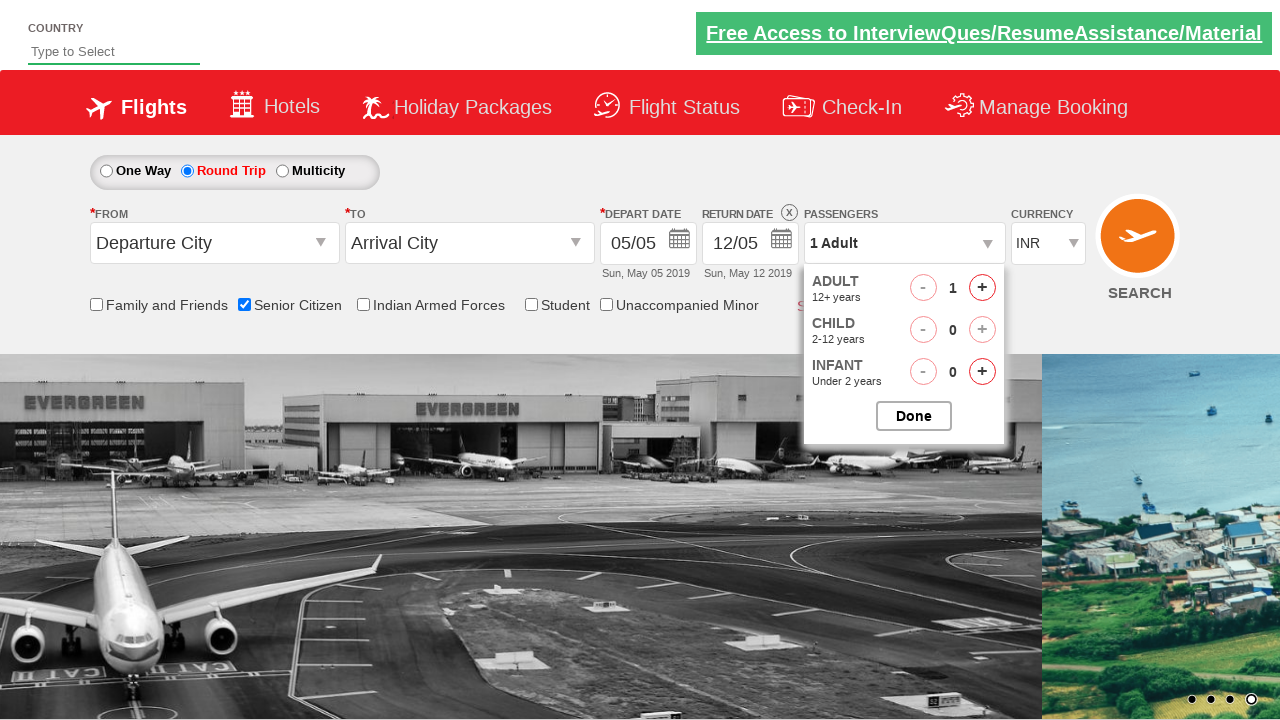

Clicked add adult button (increment 1 of 4) at (982, 288) on #hrefIncAdt
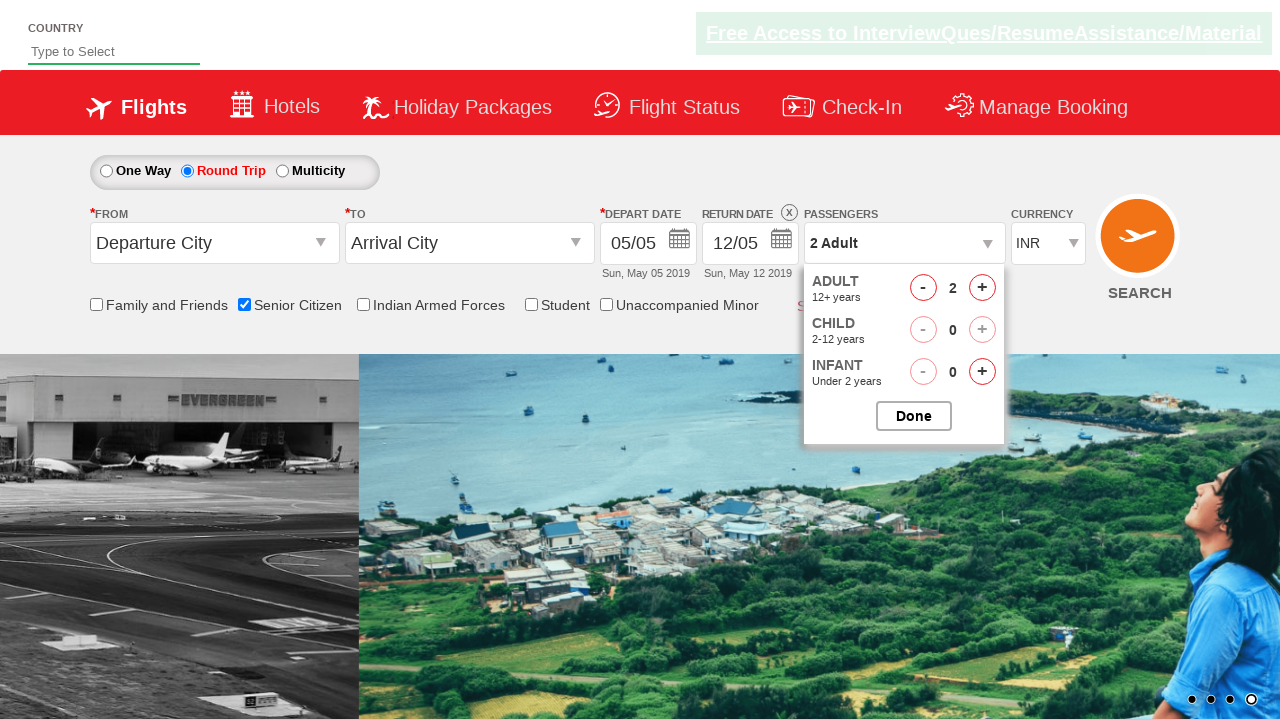

Clicked add adult button (increment 2 of 4) at (982, 288) on #hrefIncAdt
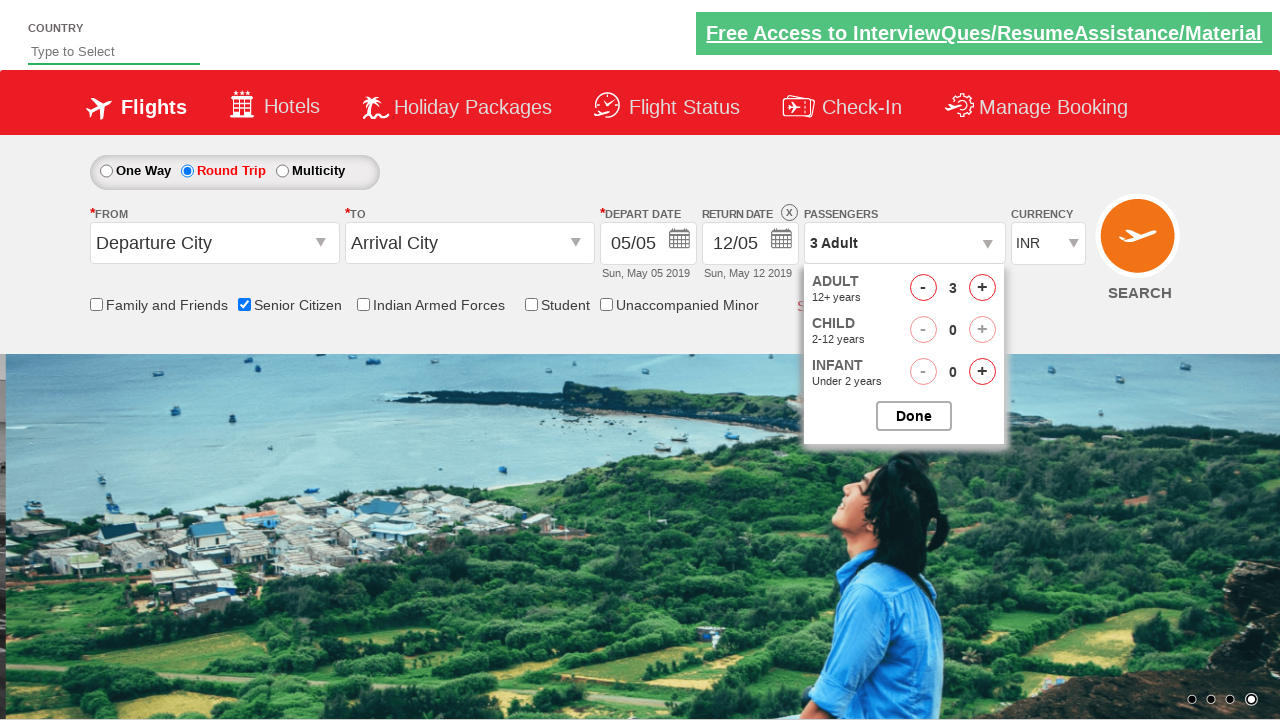

Clicked add adult button (increment 3 of 4) at (982, 288) on #hrefIncAdt
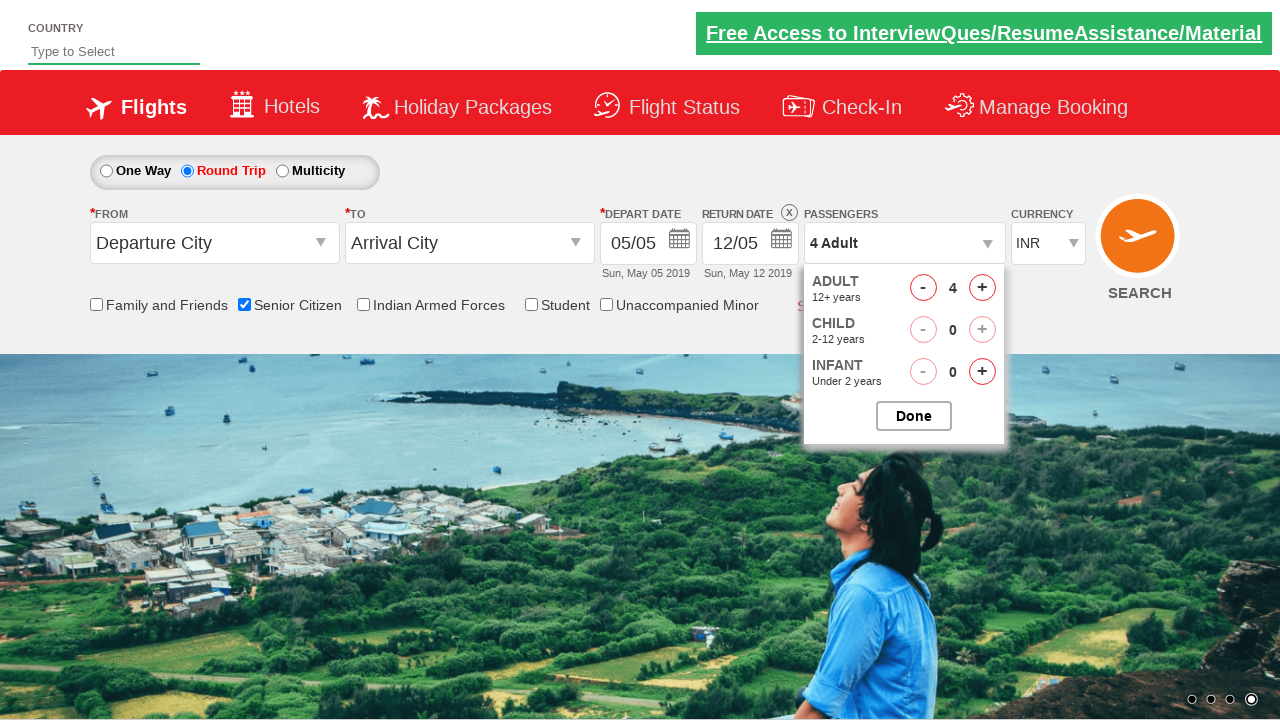

Clicked add adult button (increment 4 of 4) at (982, 288) on #hrefIncAdt
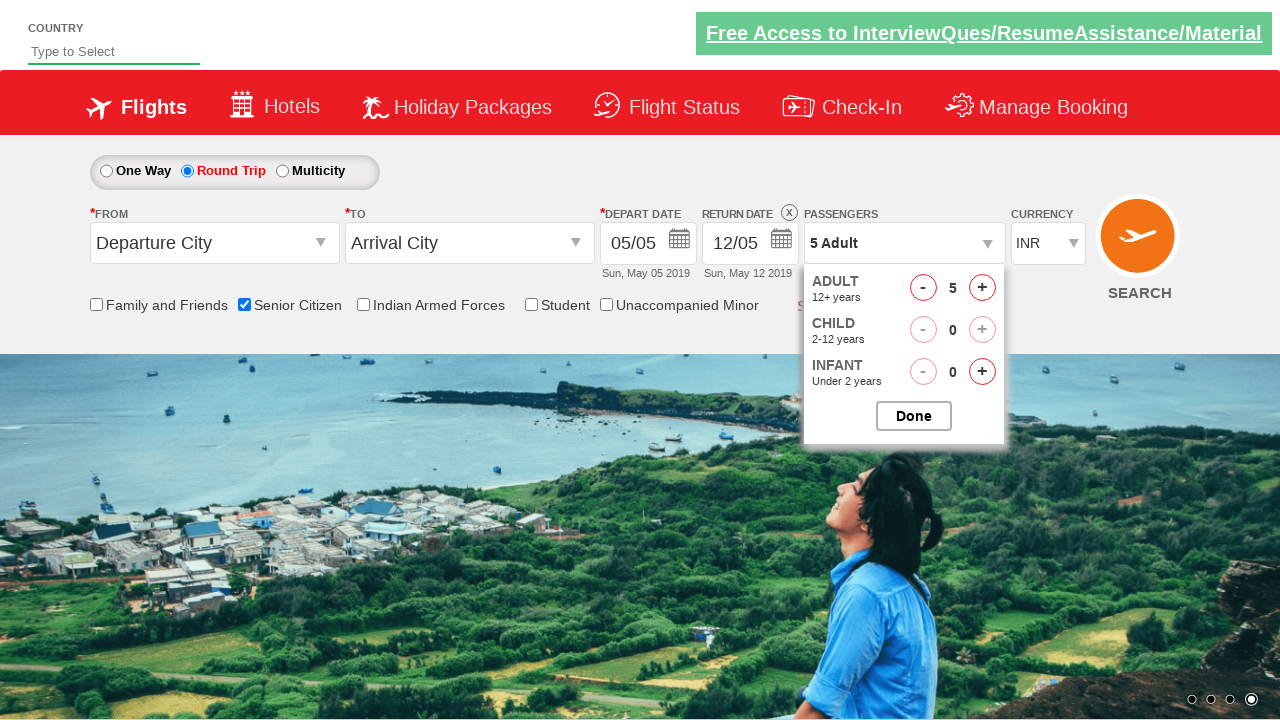

Verified passenger selection shows 5 adults
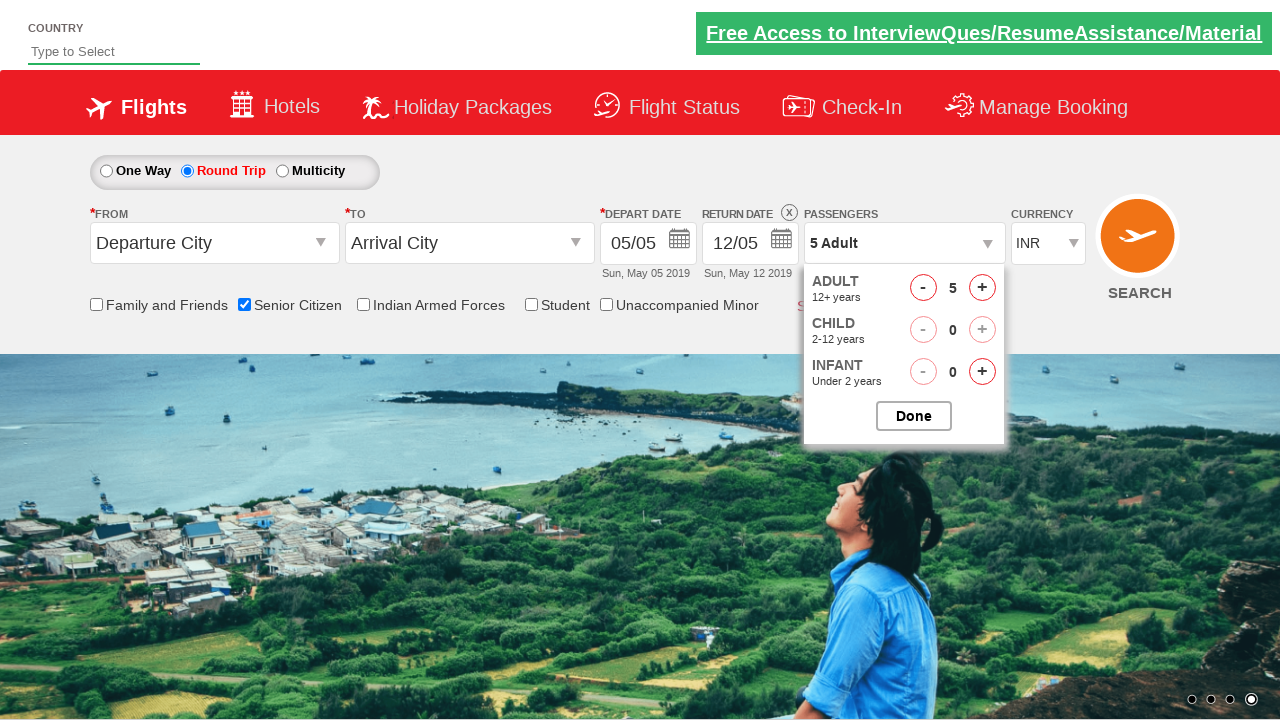

Closed passenger selection dropdown at (914, 416) on #btnclosepaxoption
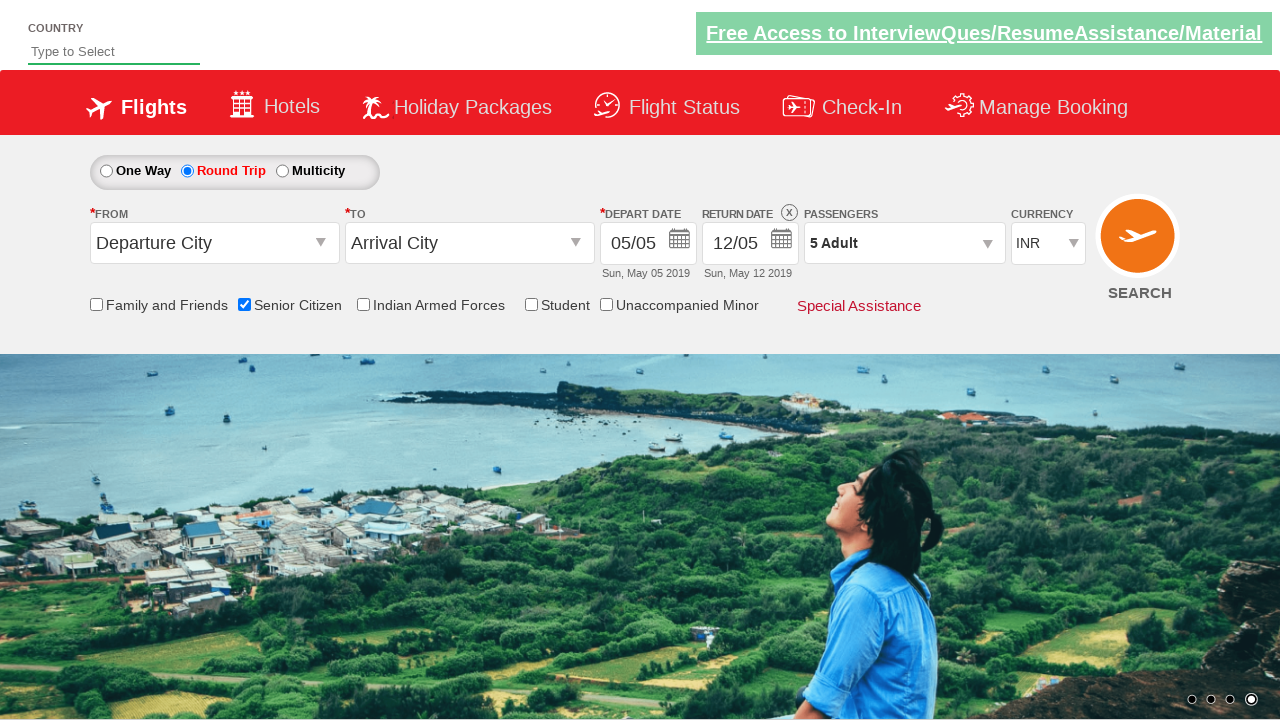

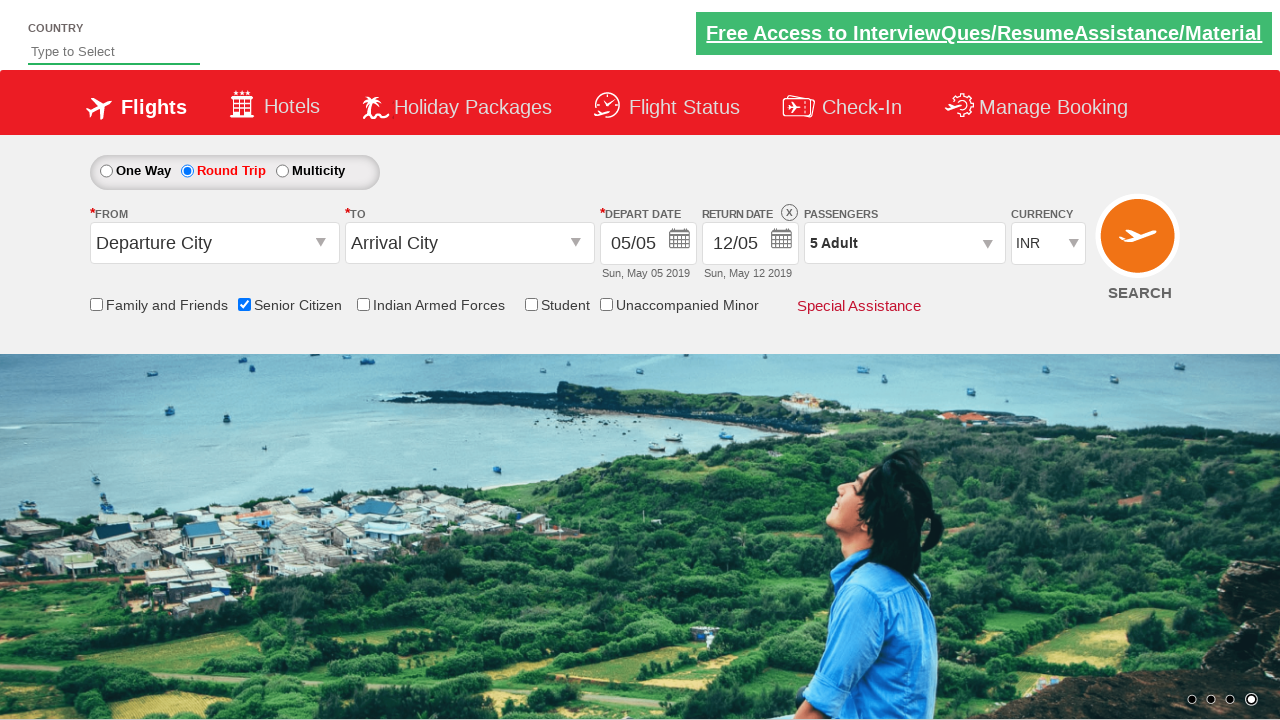